Tests the GreenKart e-commerce site by searching for products containing "ca", verifying 4 products are visible, adding items to cart including the third product and Cauliflower, and verifying the brand name is displayed correctly.

Starting URL: http://rahulshettyacademy.com/seleniumPractise/#/

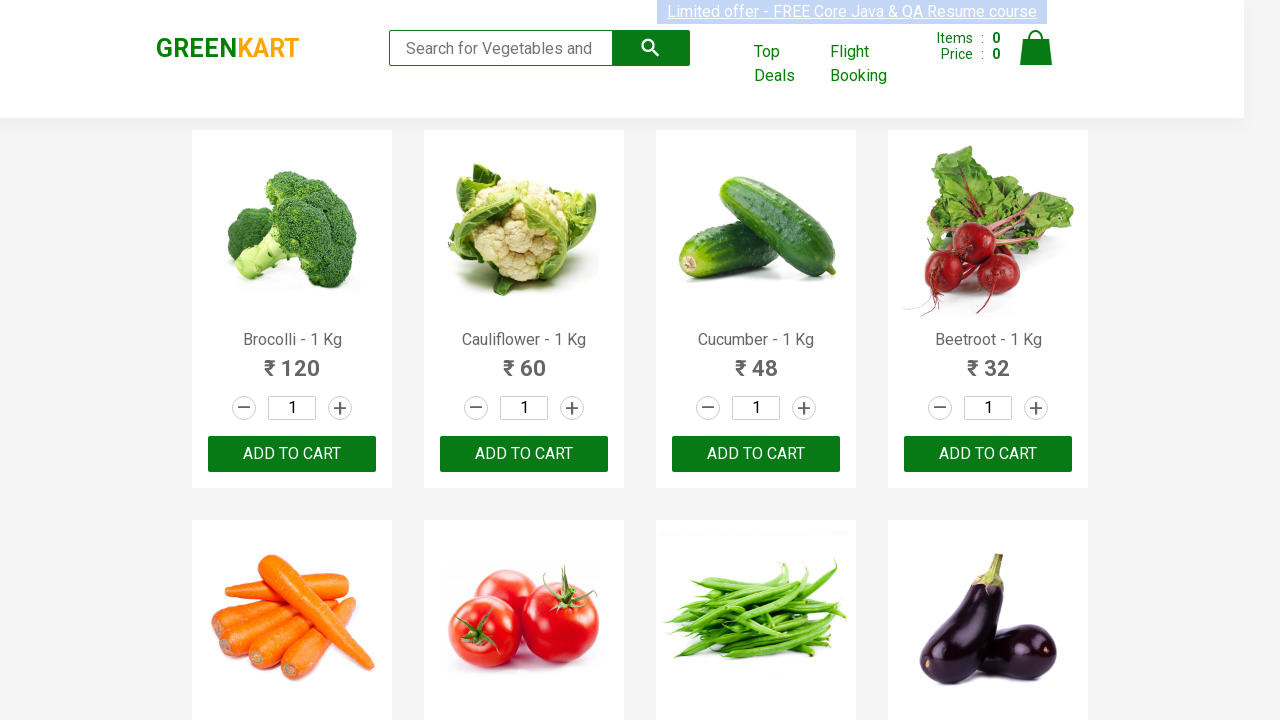

Filled search box with 'ca' to filter products on .search-keyword
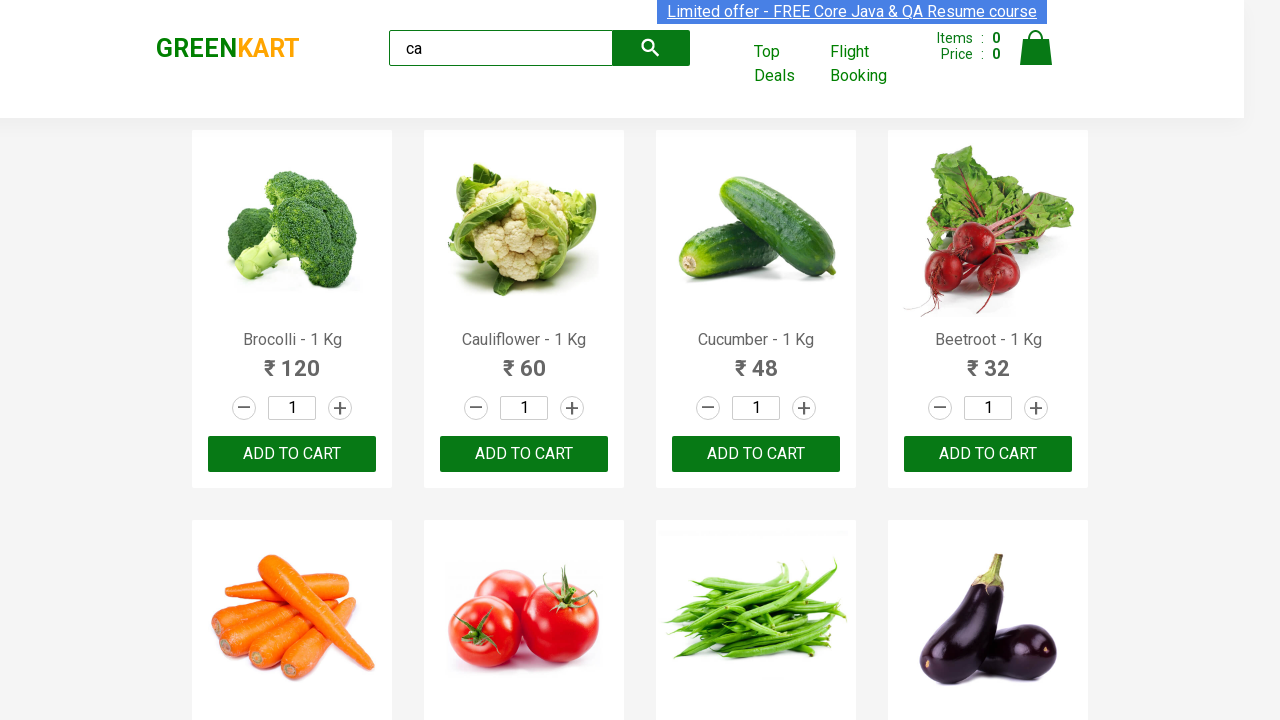

Filtered products are now visible
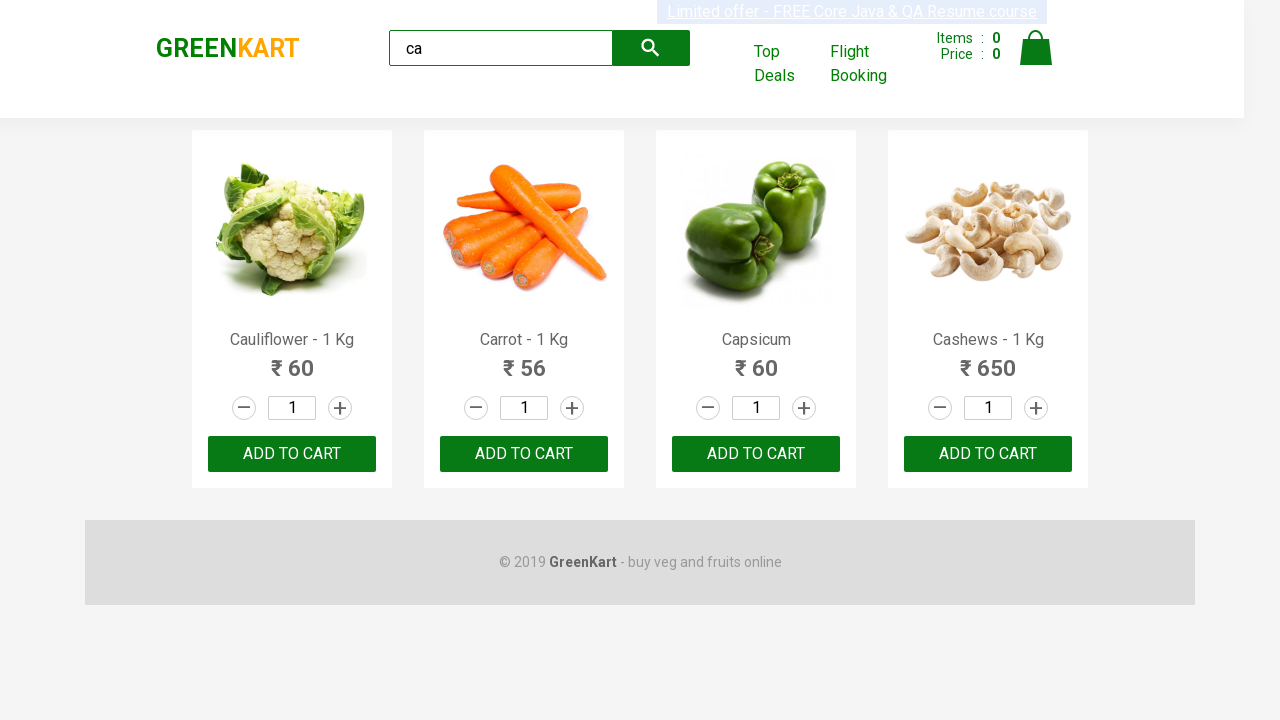

Clicked Add to Cart button for the 3rd product at (756, 454) on .products .product >> nth=2 >> button
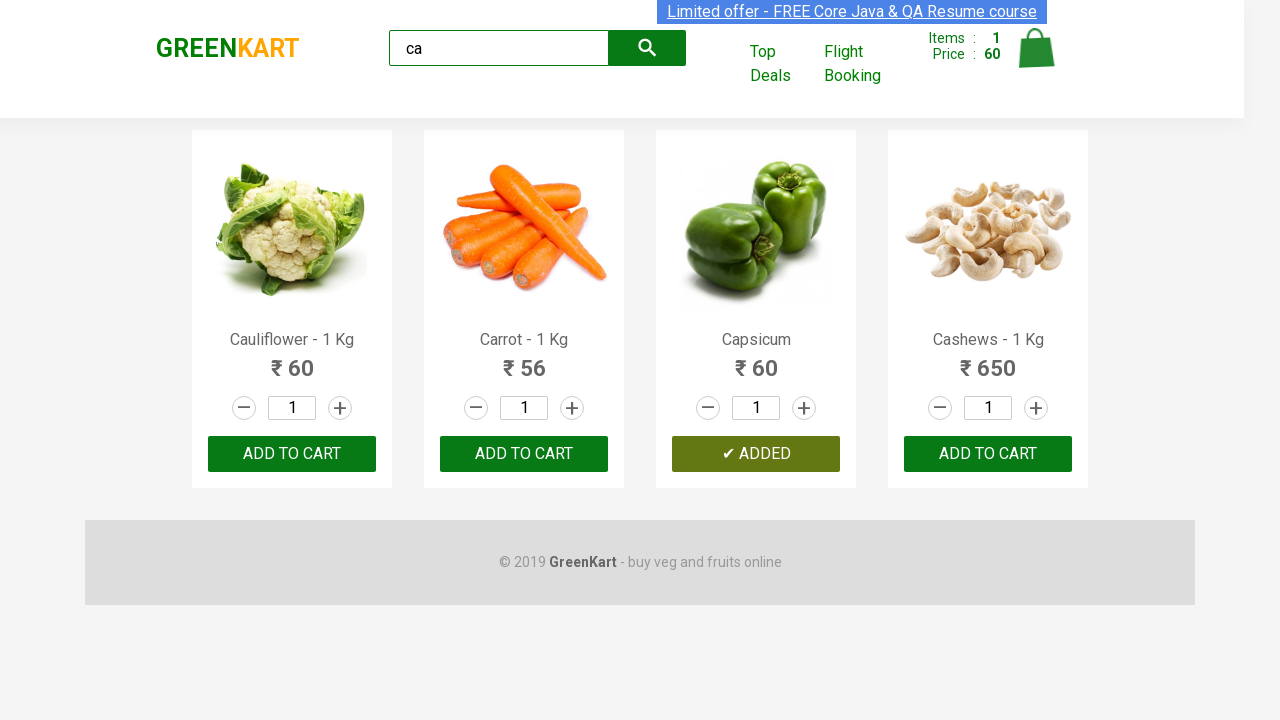

Found 4 products matching the search filter
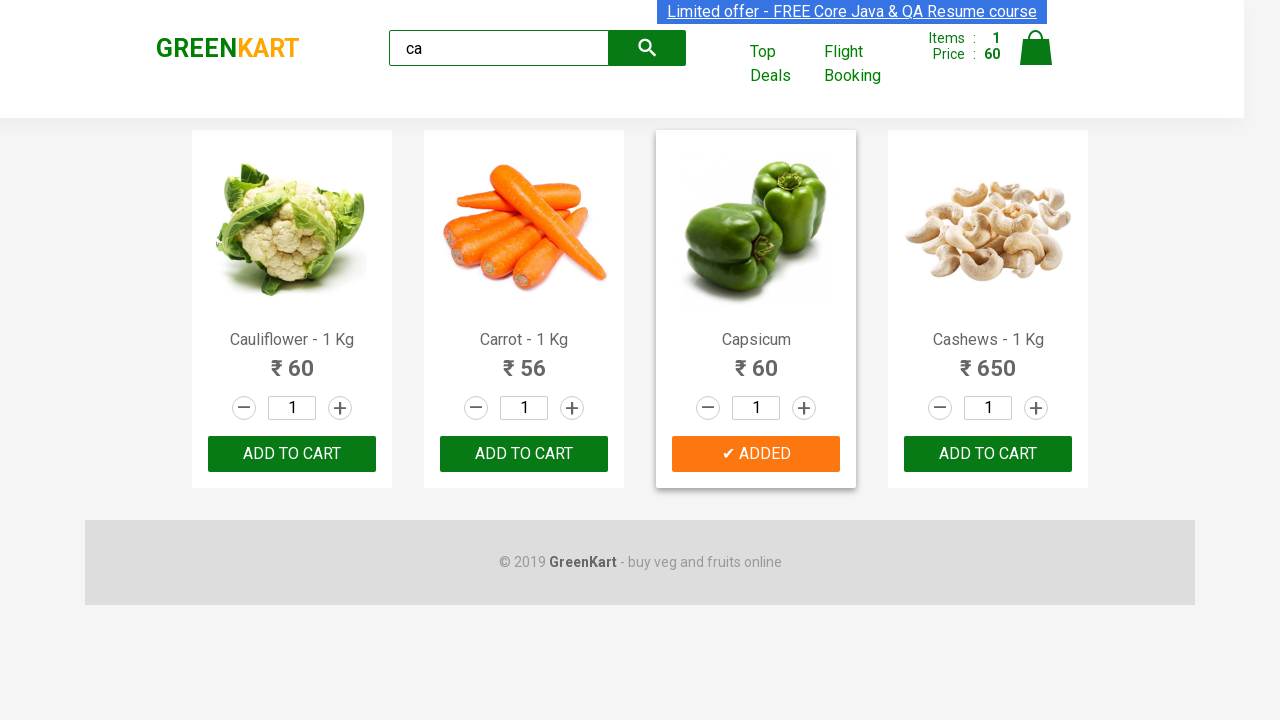

Clicked Add to Cart button for Cauliflower at (292, 454) on .products .product >> nth=0 >> button
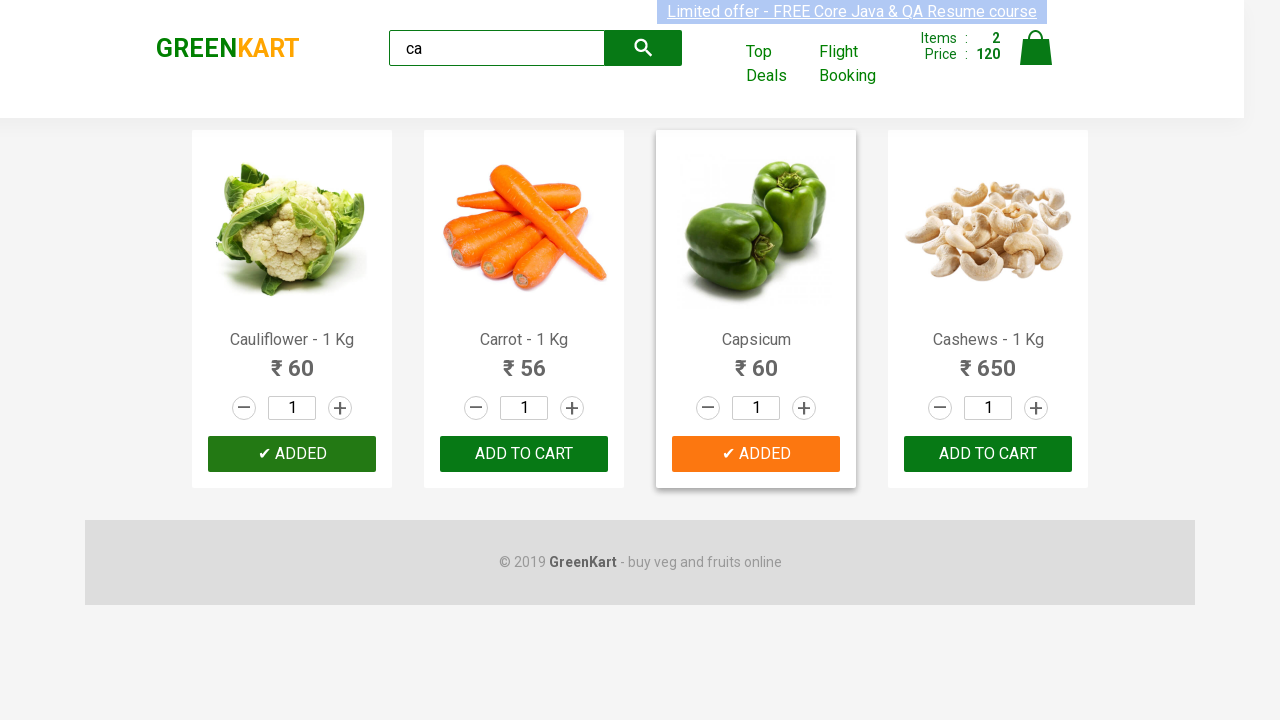

Brand element is now visible
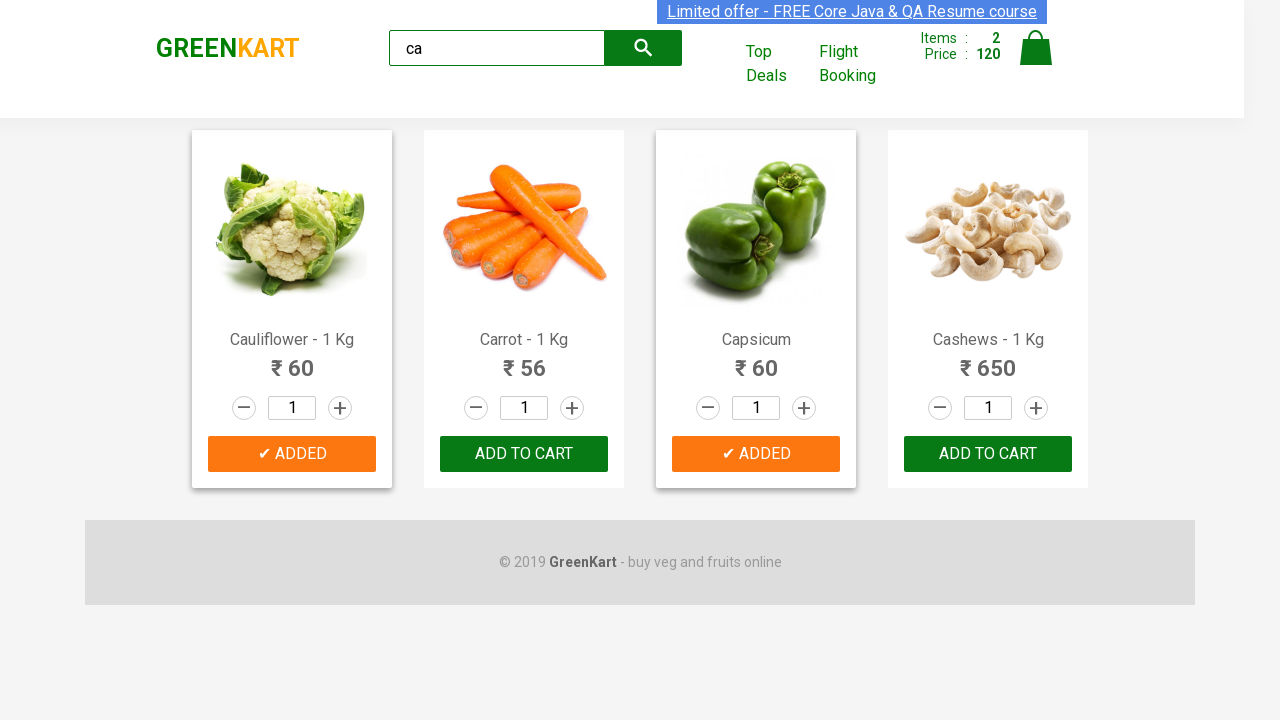

Verified brand name is 'GREENKART'
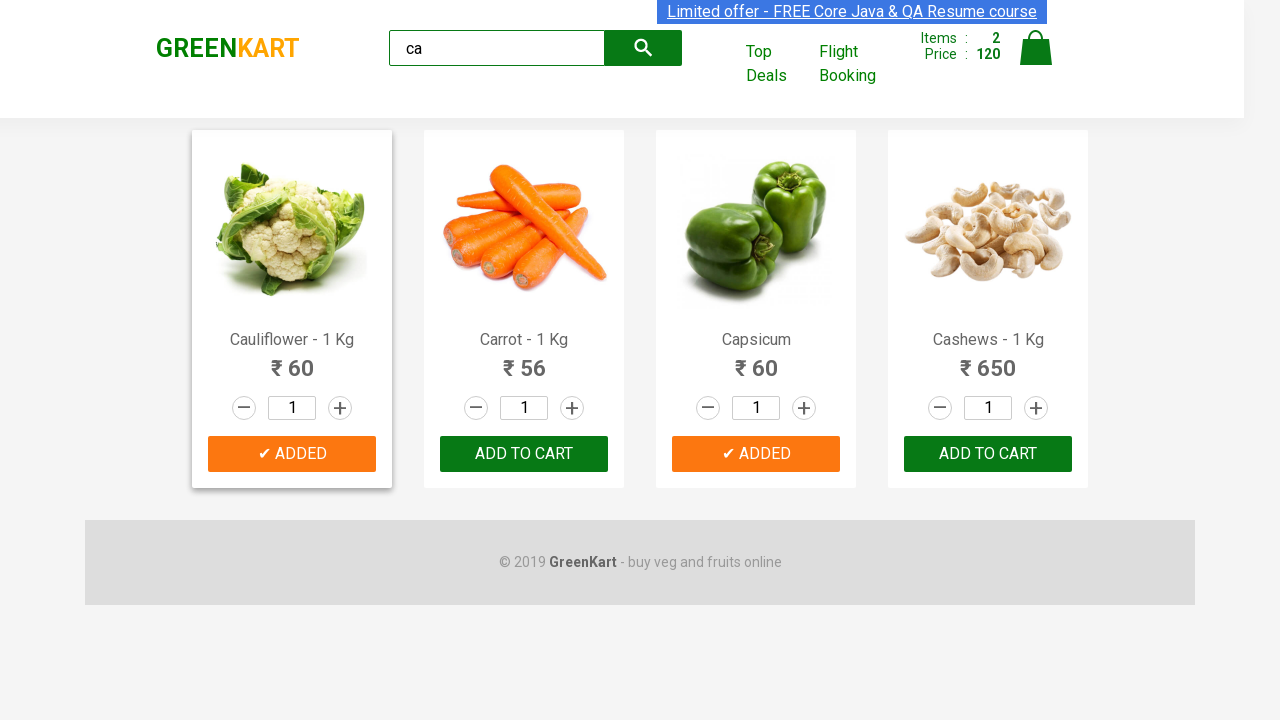

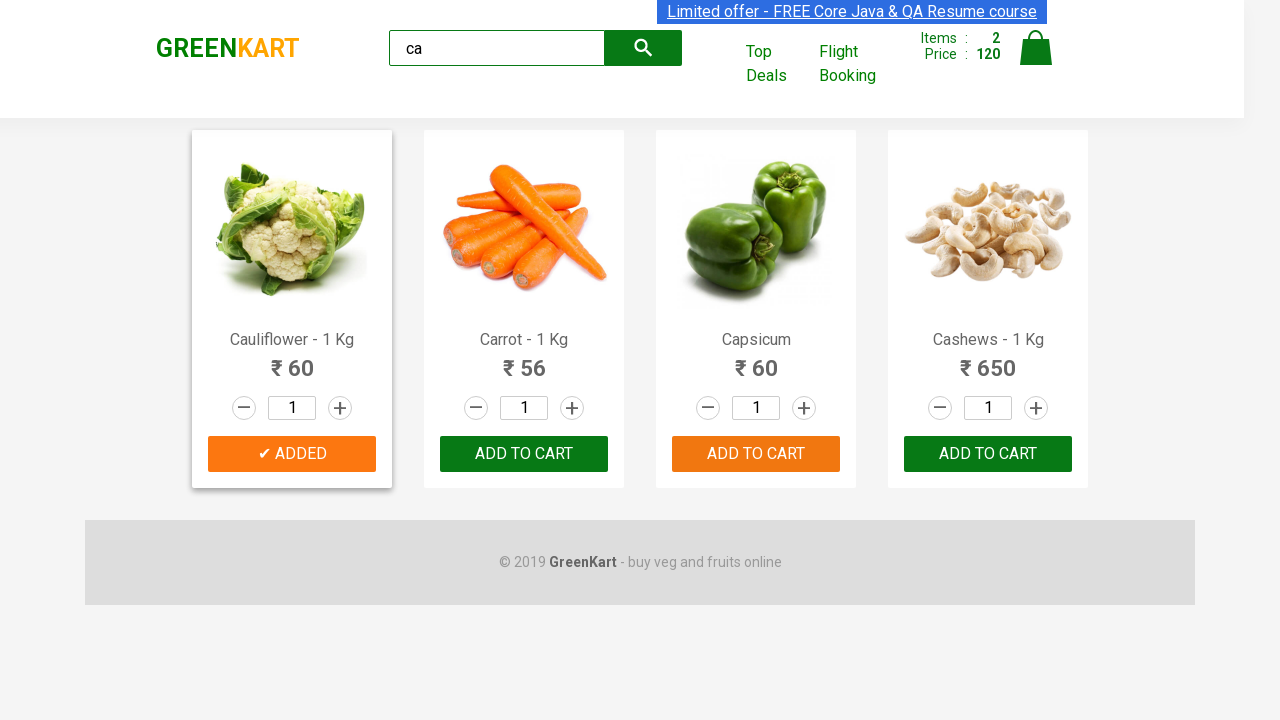